Tests checkbox functionality on an automation practice site by scrolling to the checkbox section and checking all unchecked checkboxes

Starting URL: https://testautomationpractice.blogspot.com/

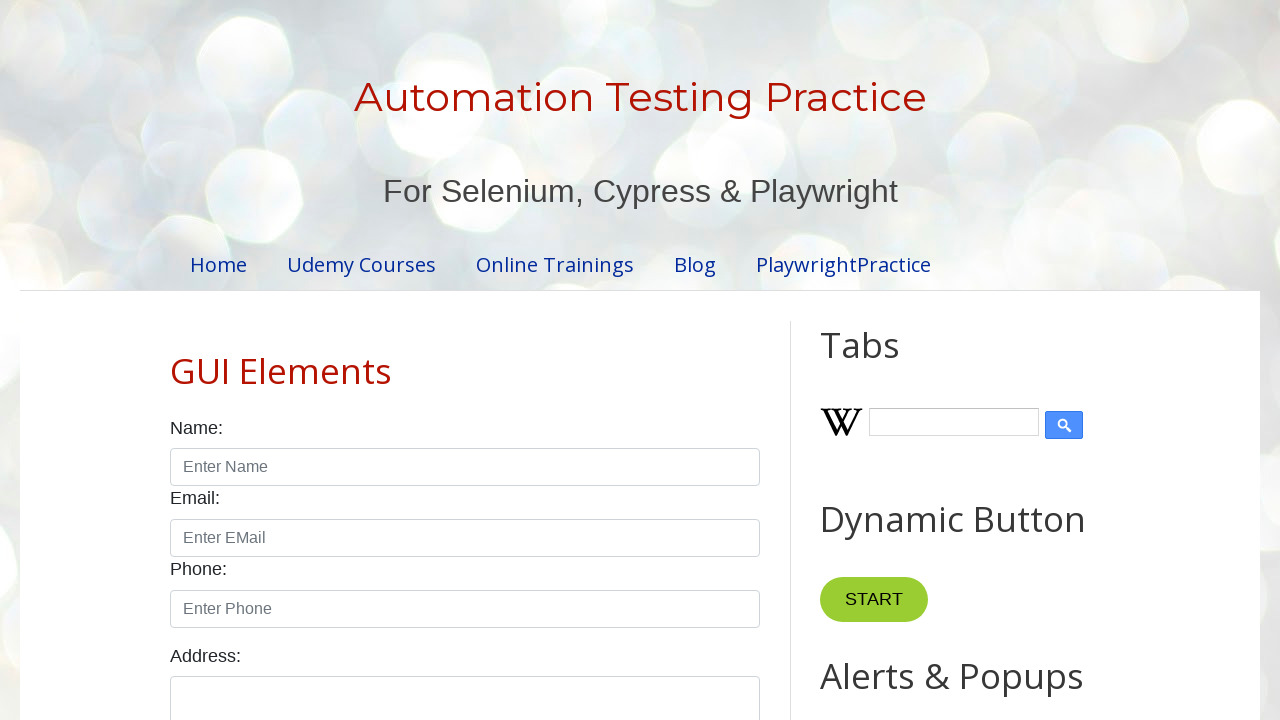

Waited 3 seconds for page to load
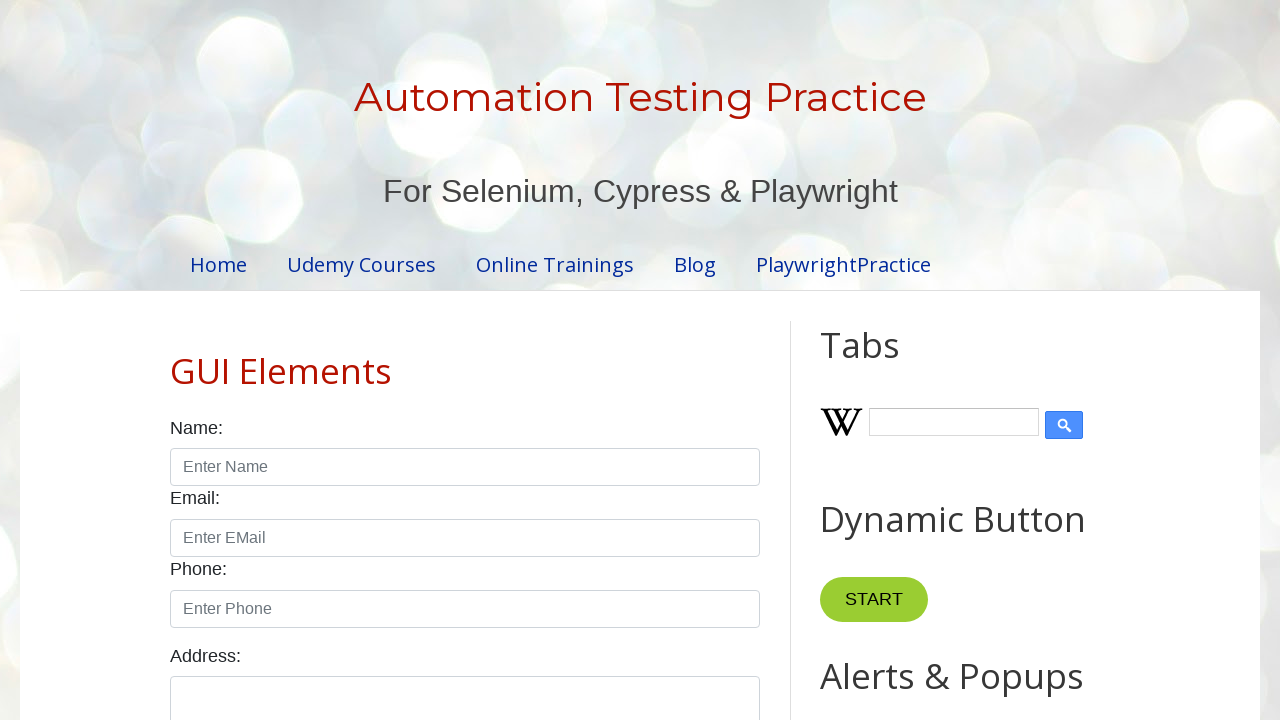

Scrolled down 600 pixels to reveal checkbox section
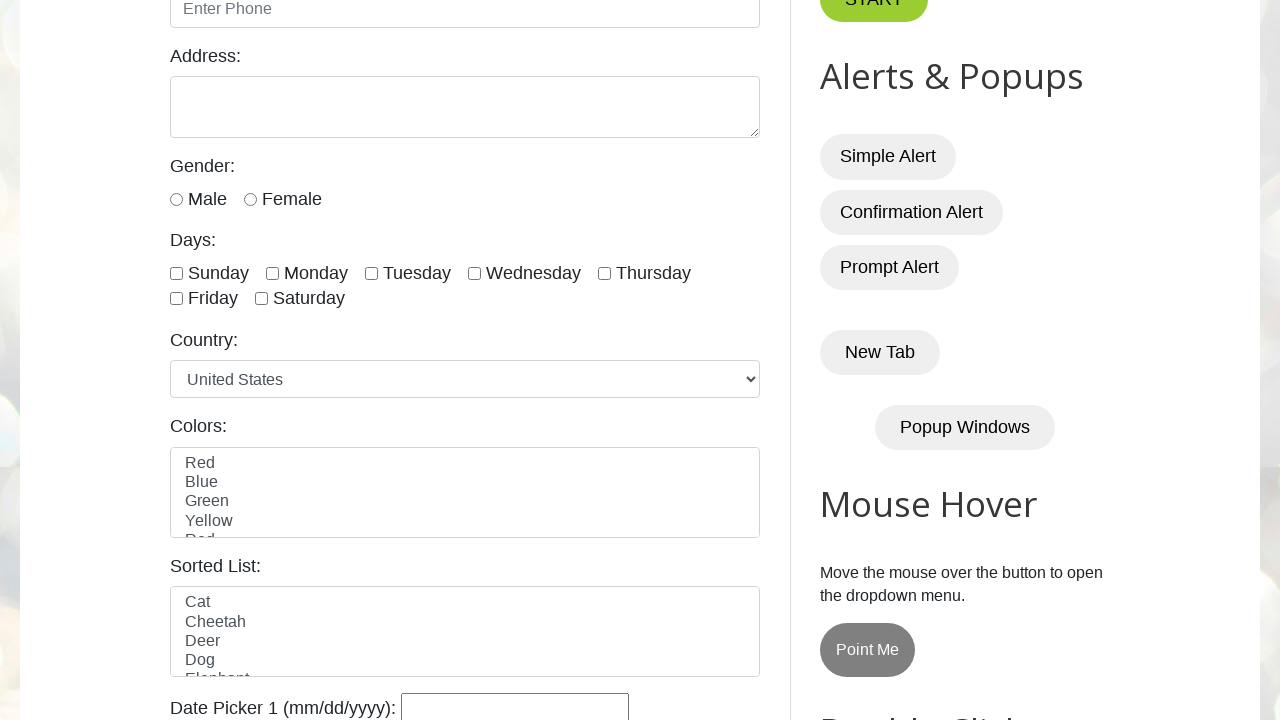

Found 13 checkboxes on the page
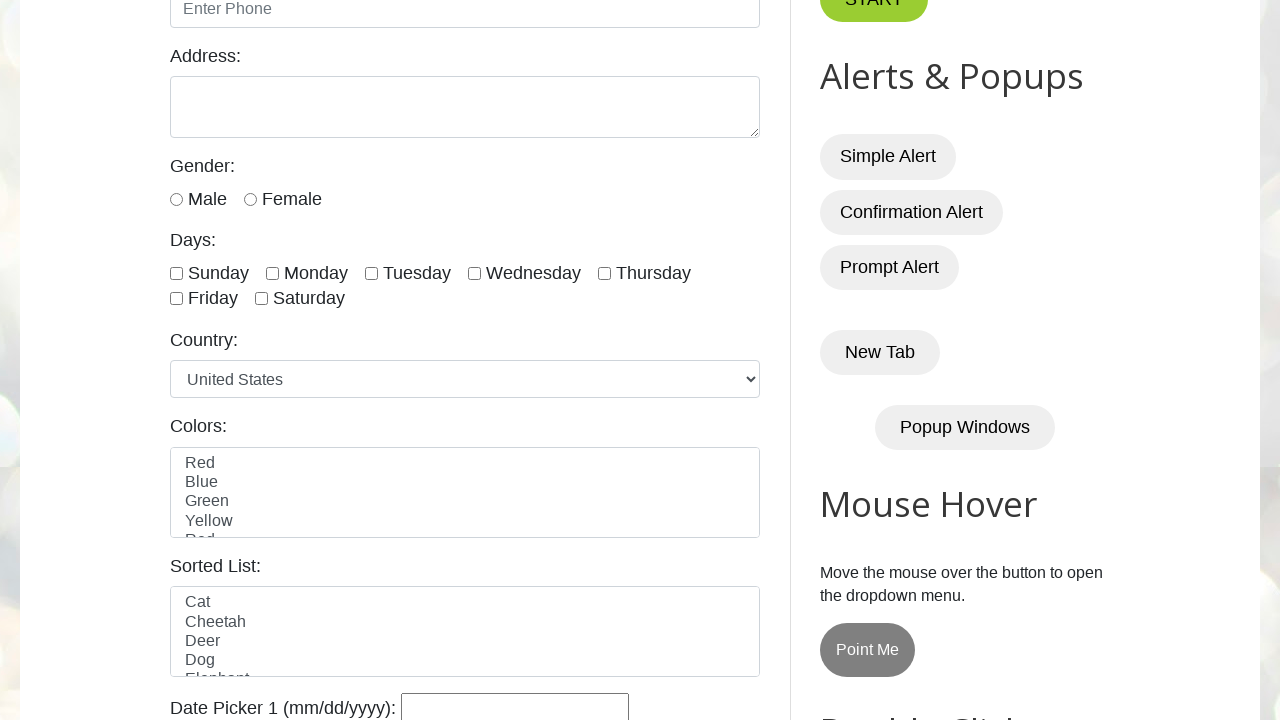

Checked an unchecked checkbox
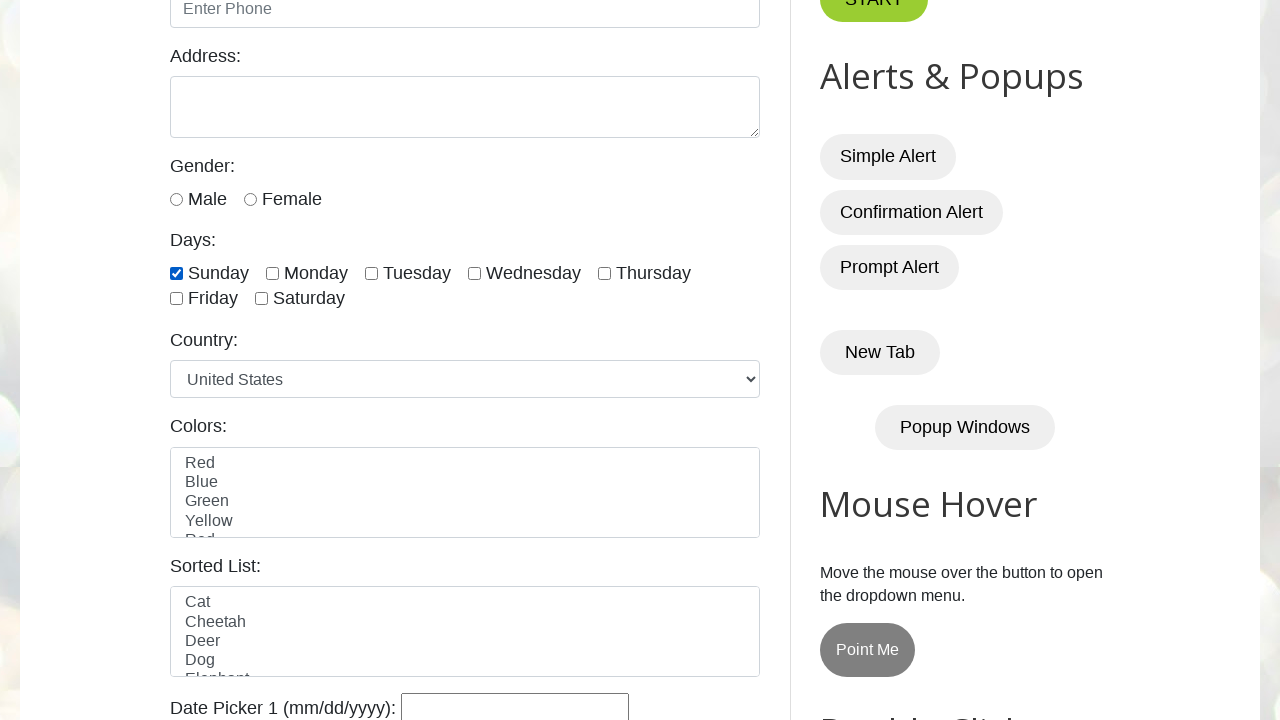

Verified checkbox is now checked
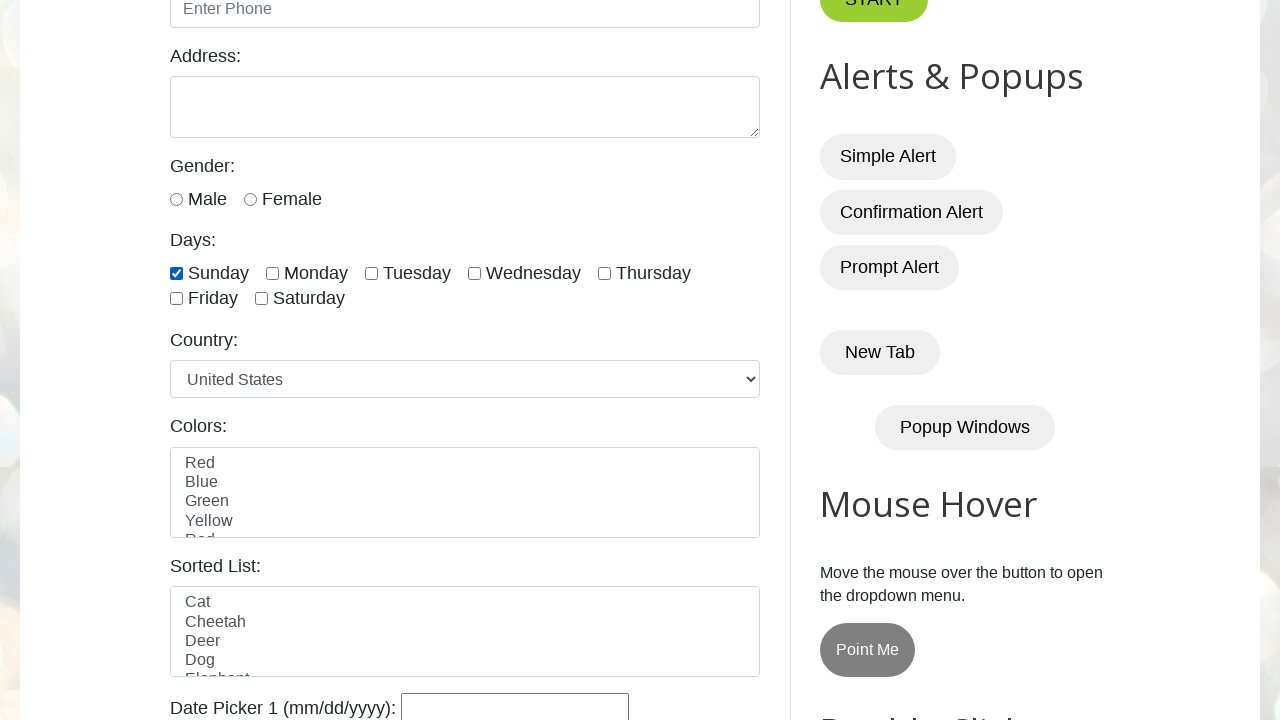

Checked an unchecked checkbox
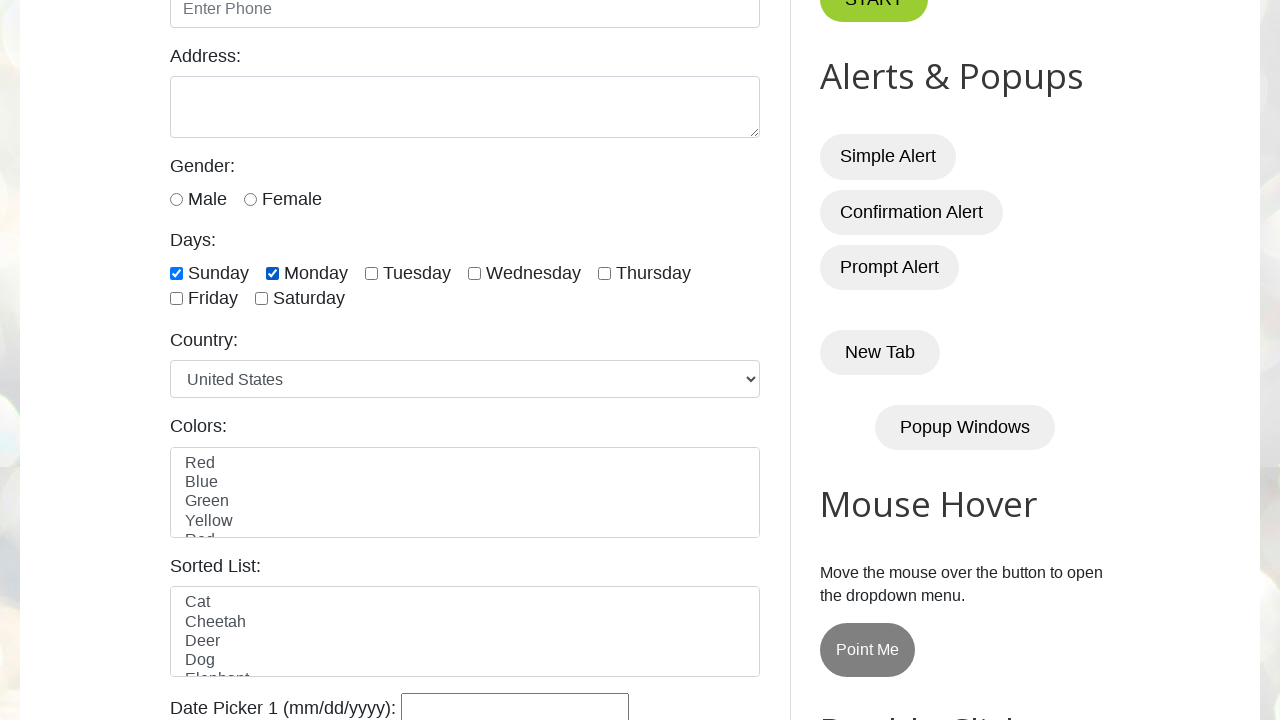

Verified checkbox is now checked
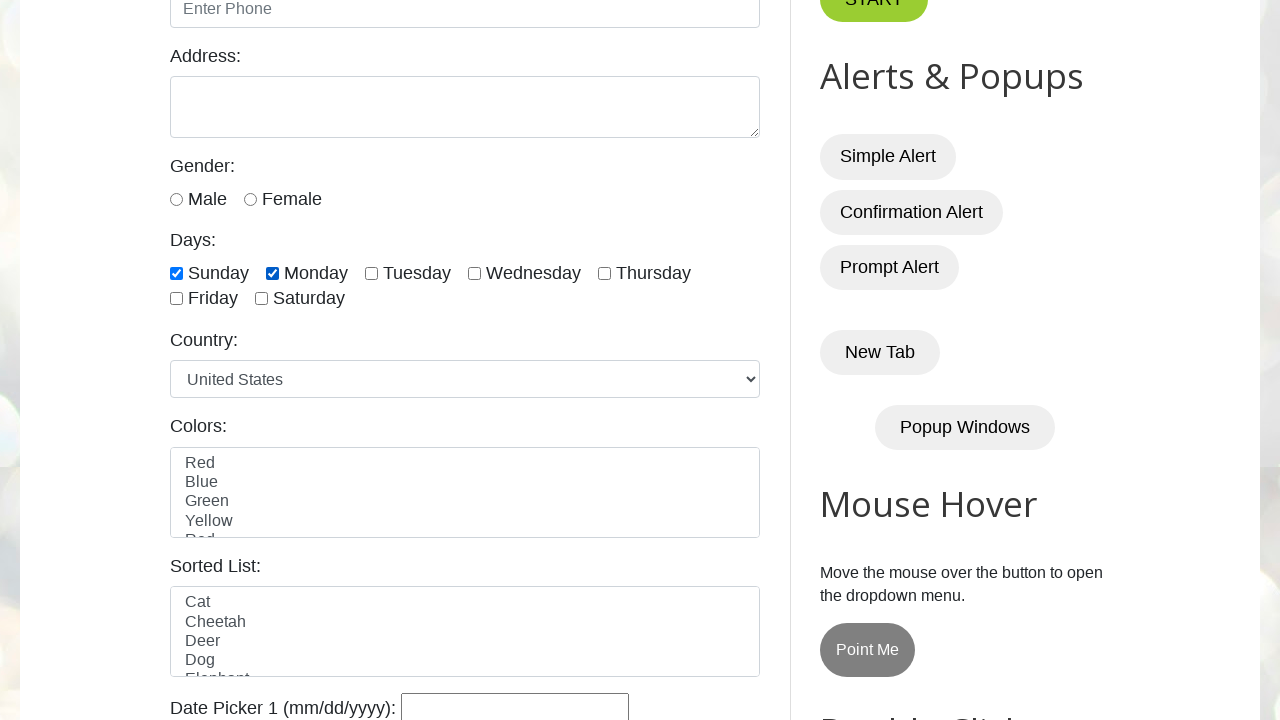

Checked an unchecked checkbox
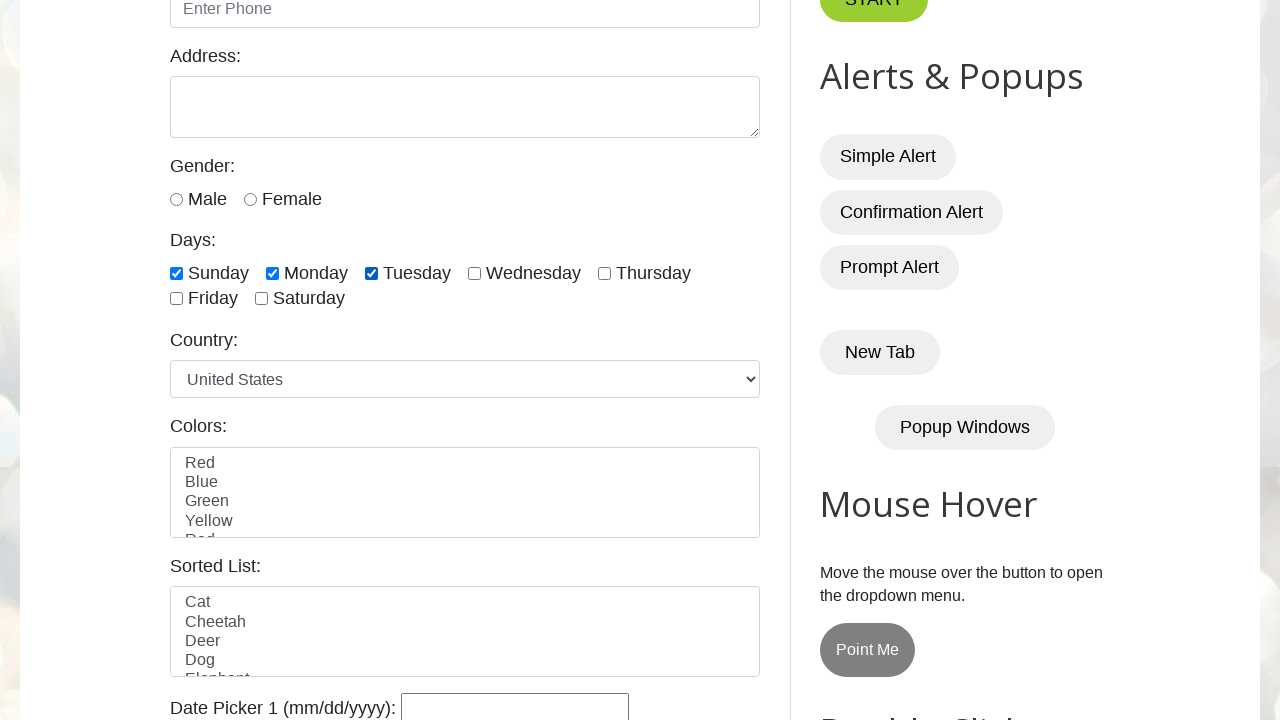

Verified checkbox is now checked
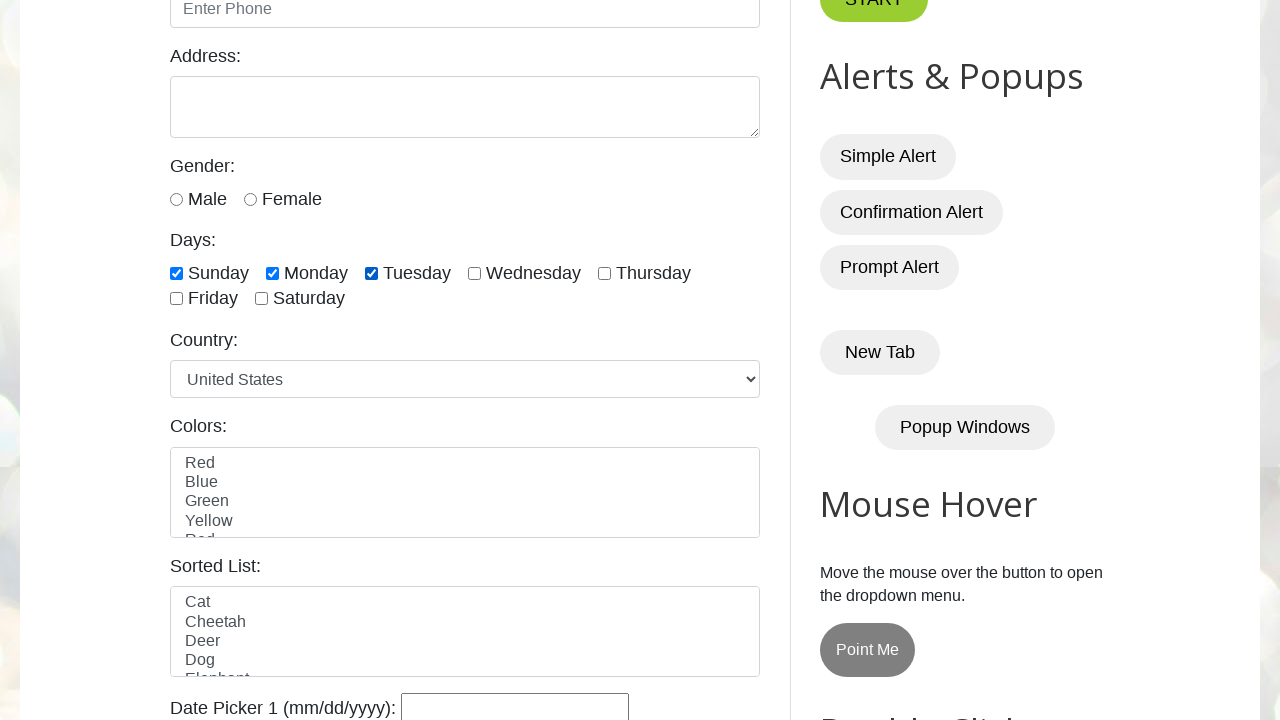

Checked an unchecked checkbox
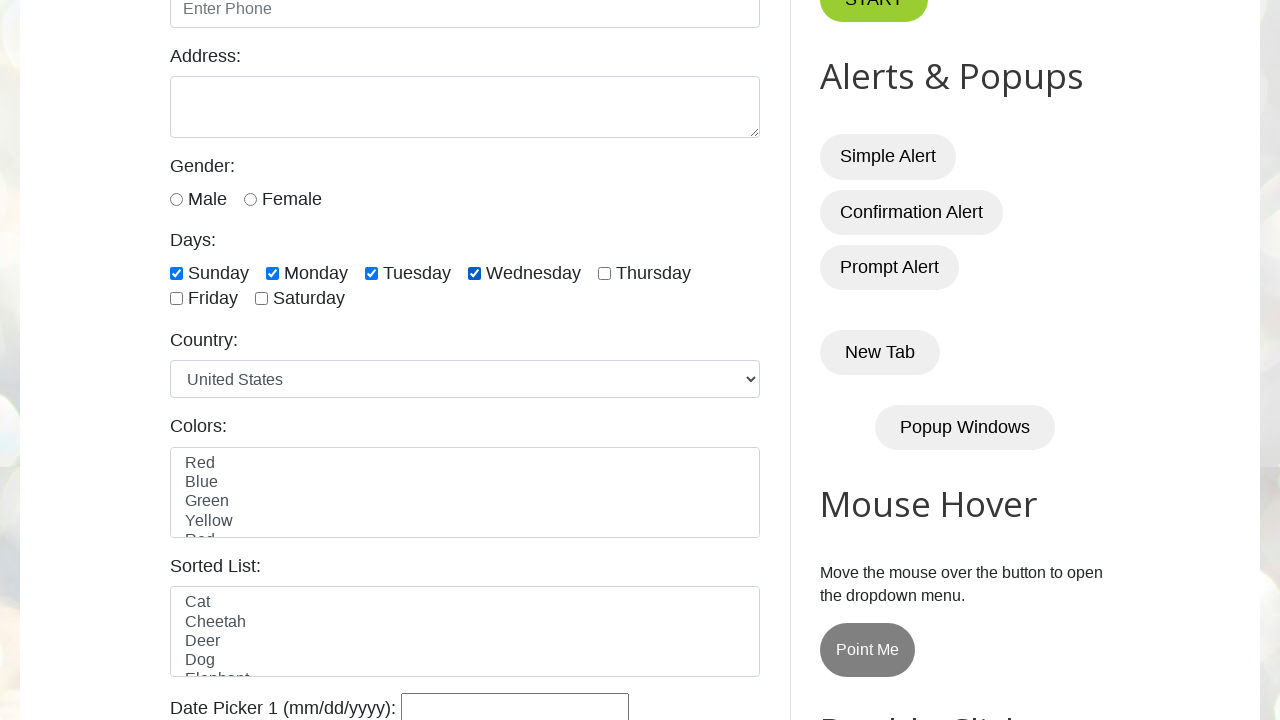

Verified checkbox is now checked
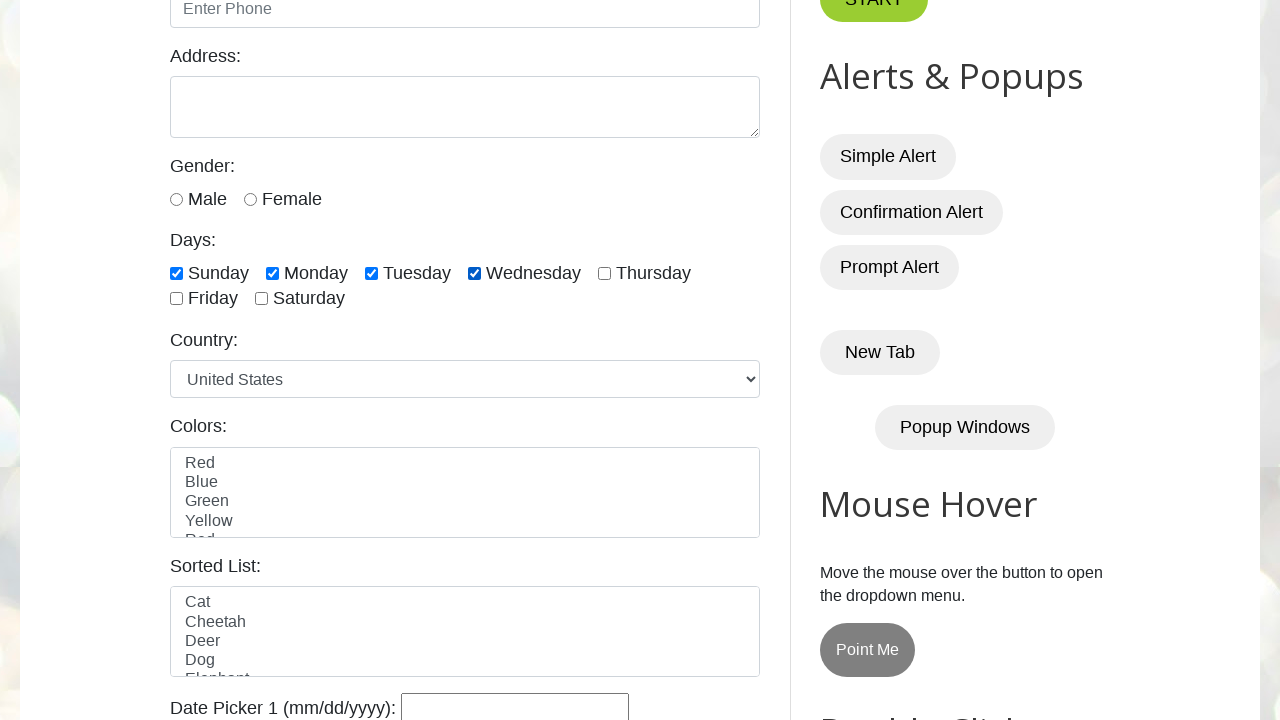

Checked an unchecked checkbox
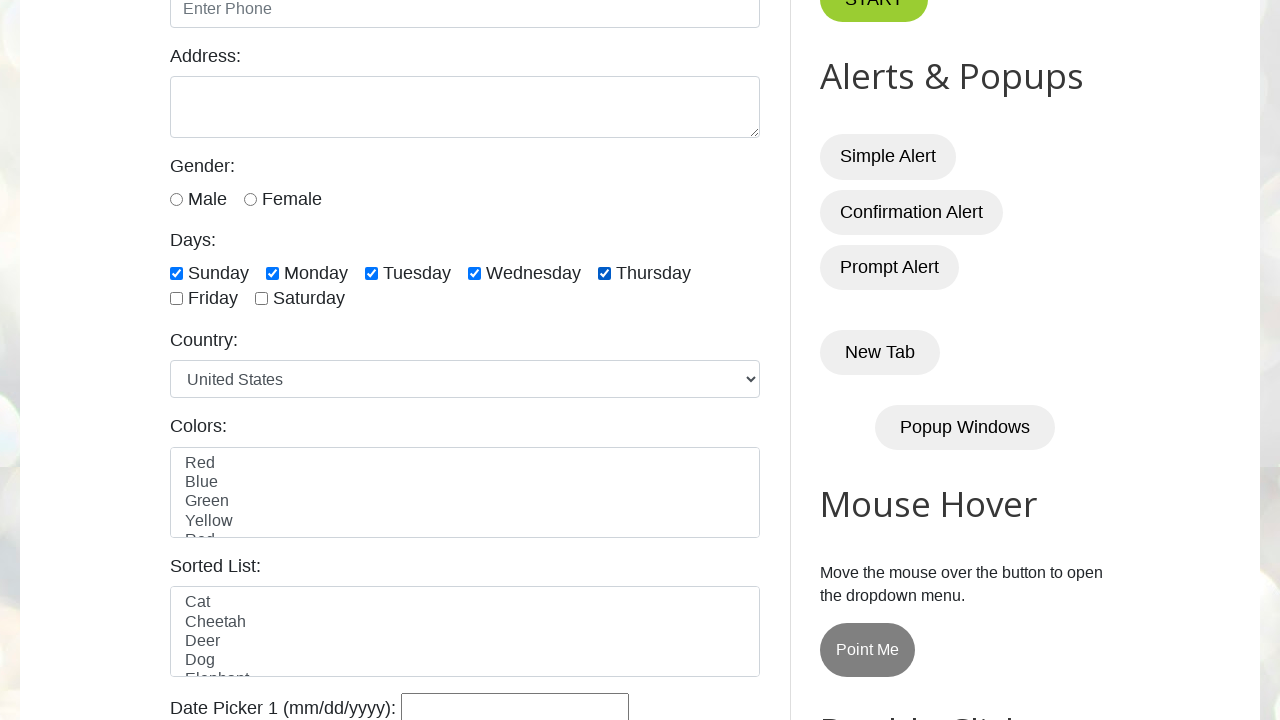

Verified checkbox is now checked
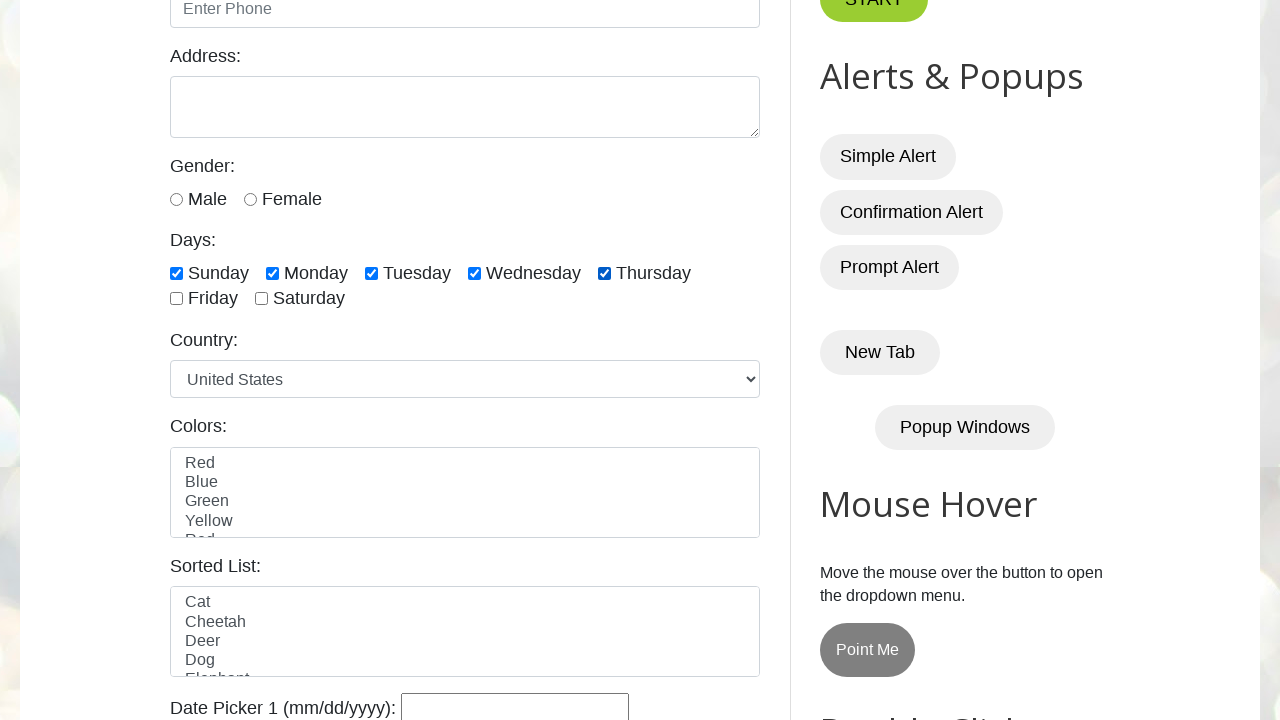

Checked an unchecked checkbox
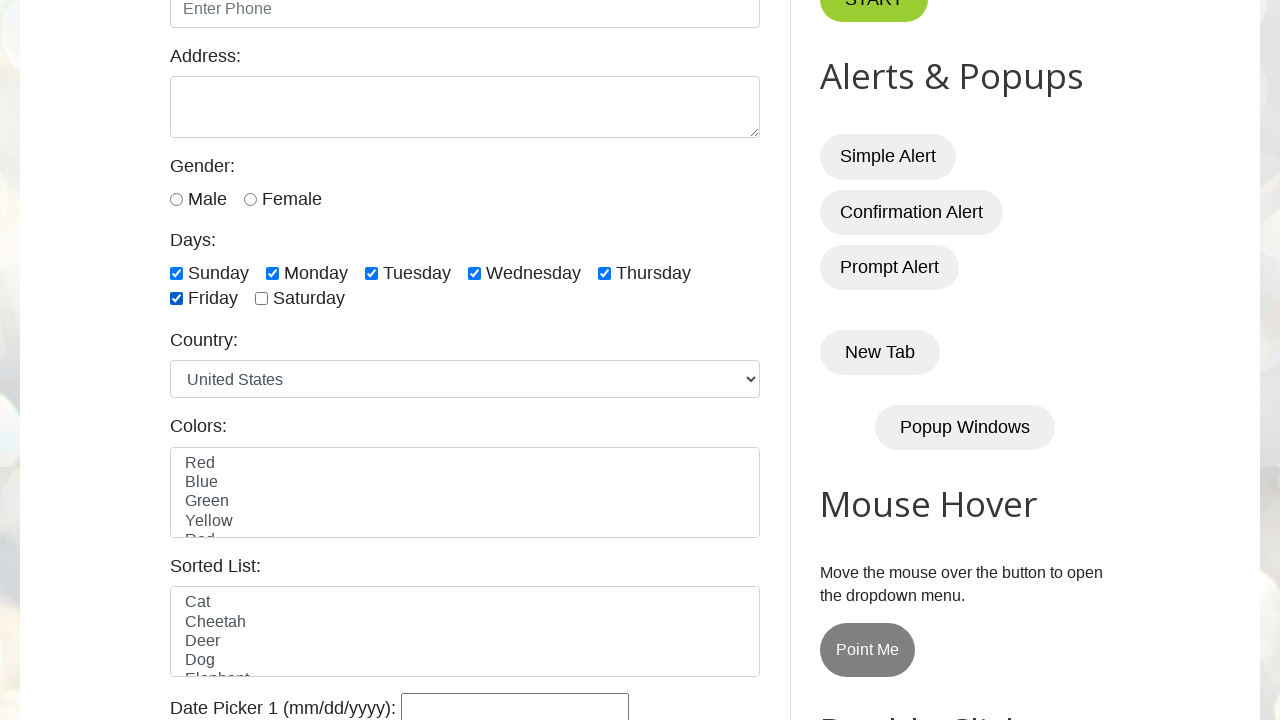

Verified checkbox is now checked
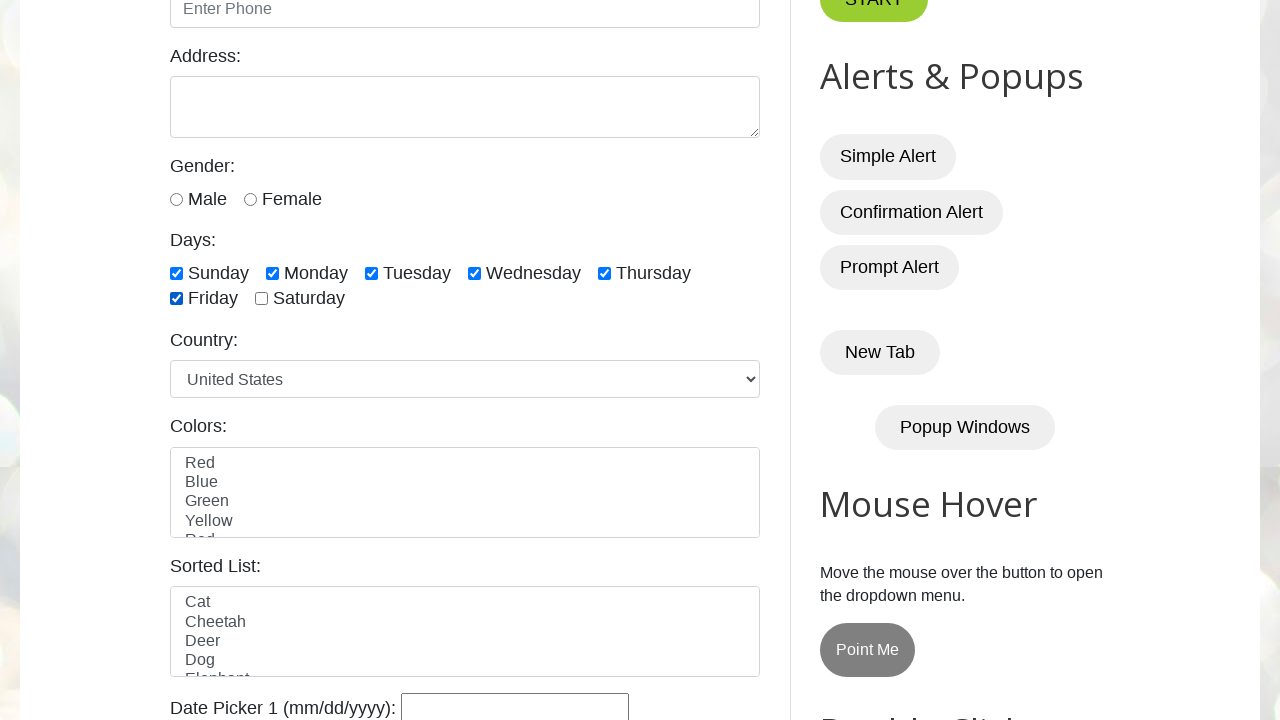

Checked an unchecked checkbox
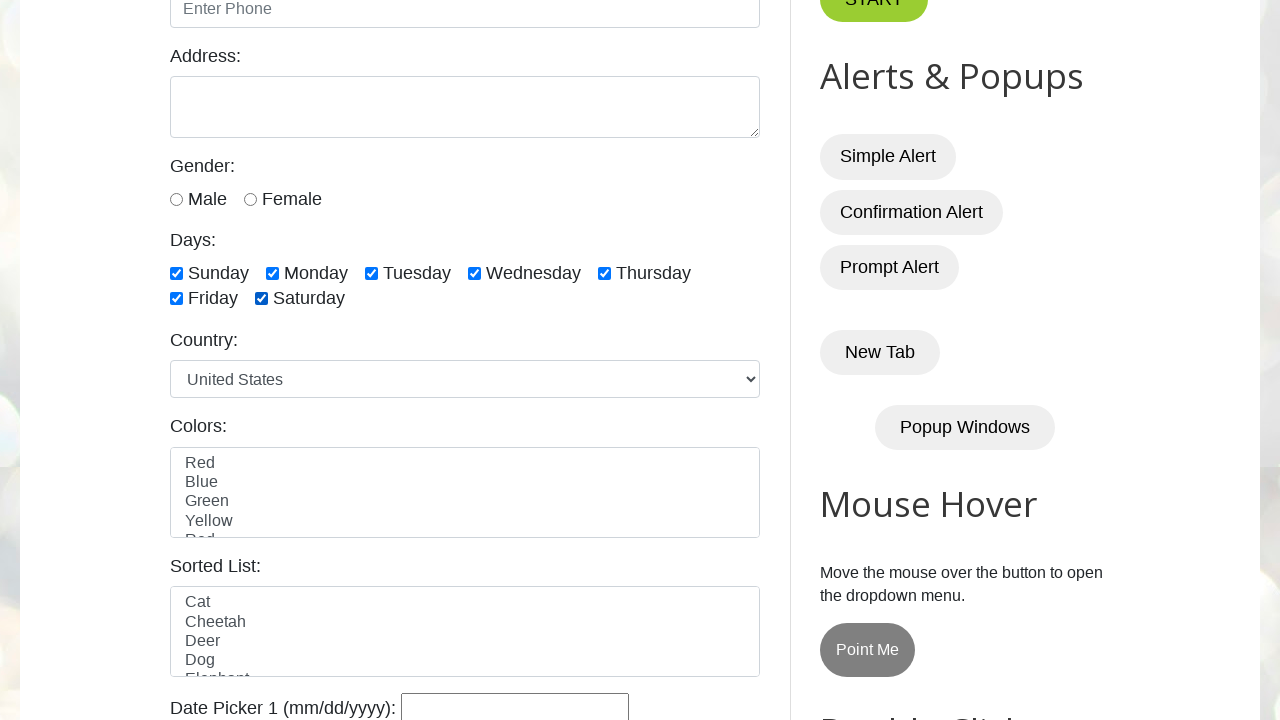

Verified checkbox is now checked
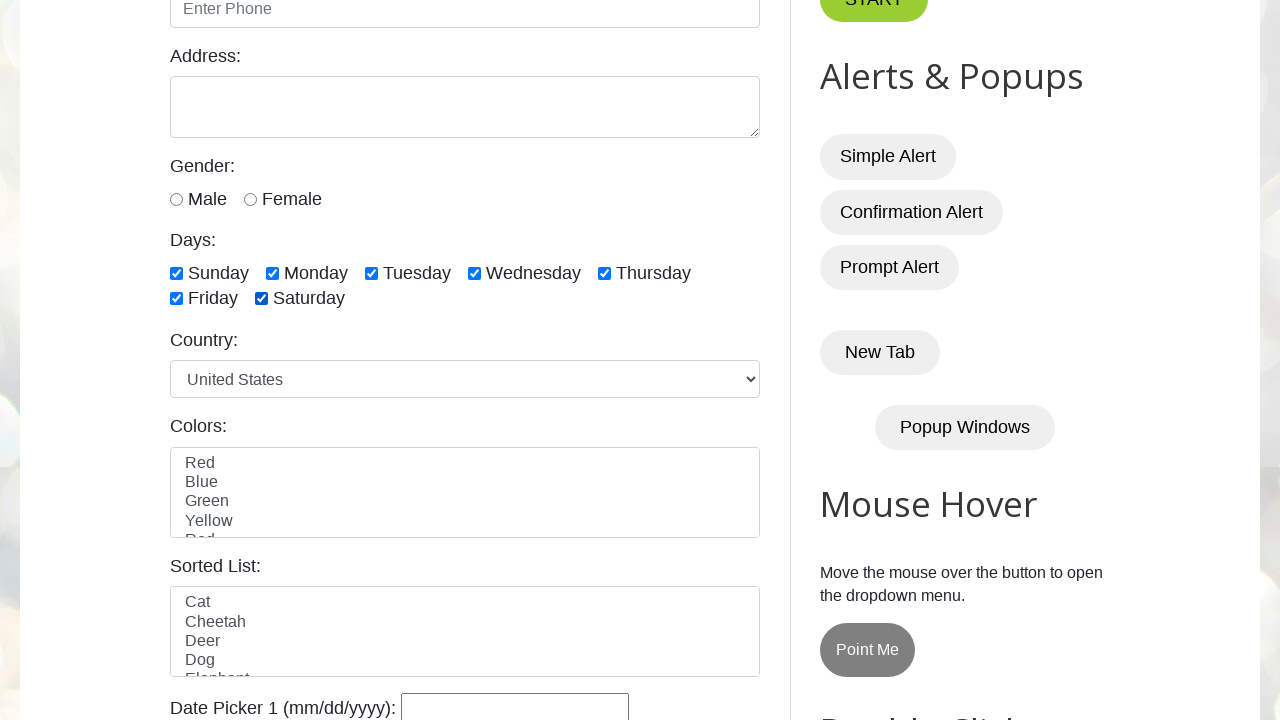

Checked an unchecked checkbox
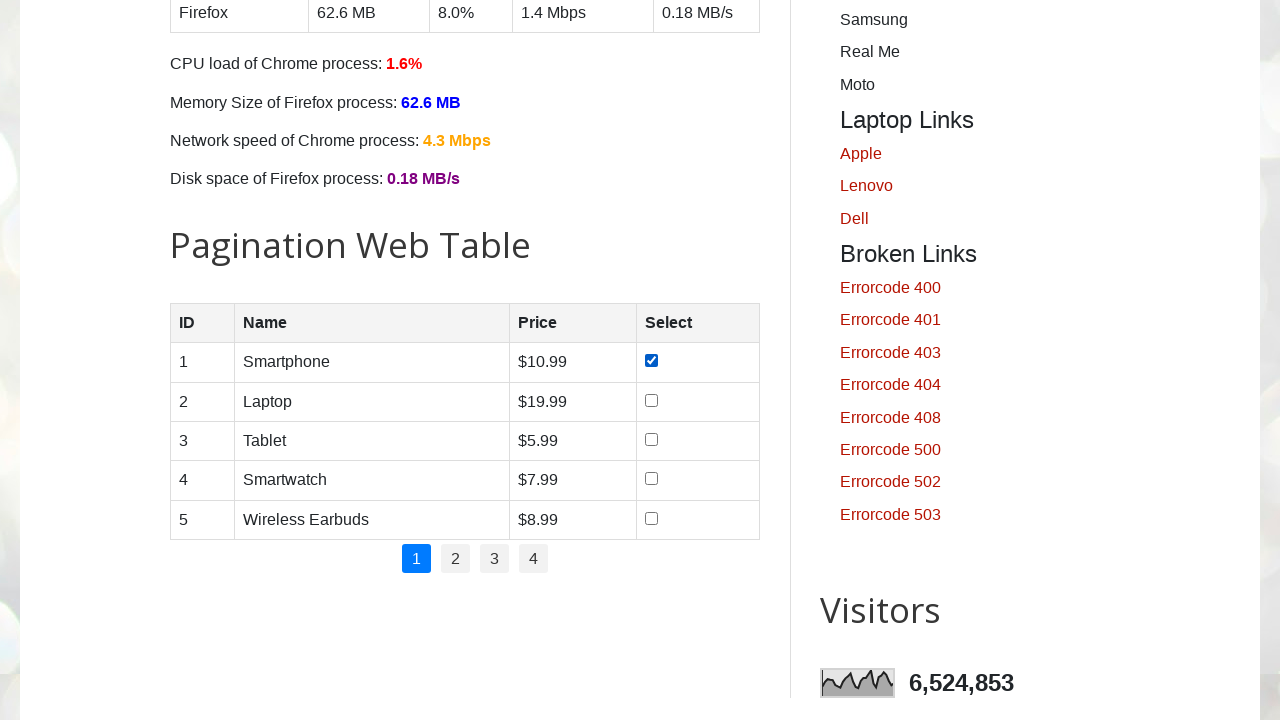

Verified checkbox is now checked
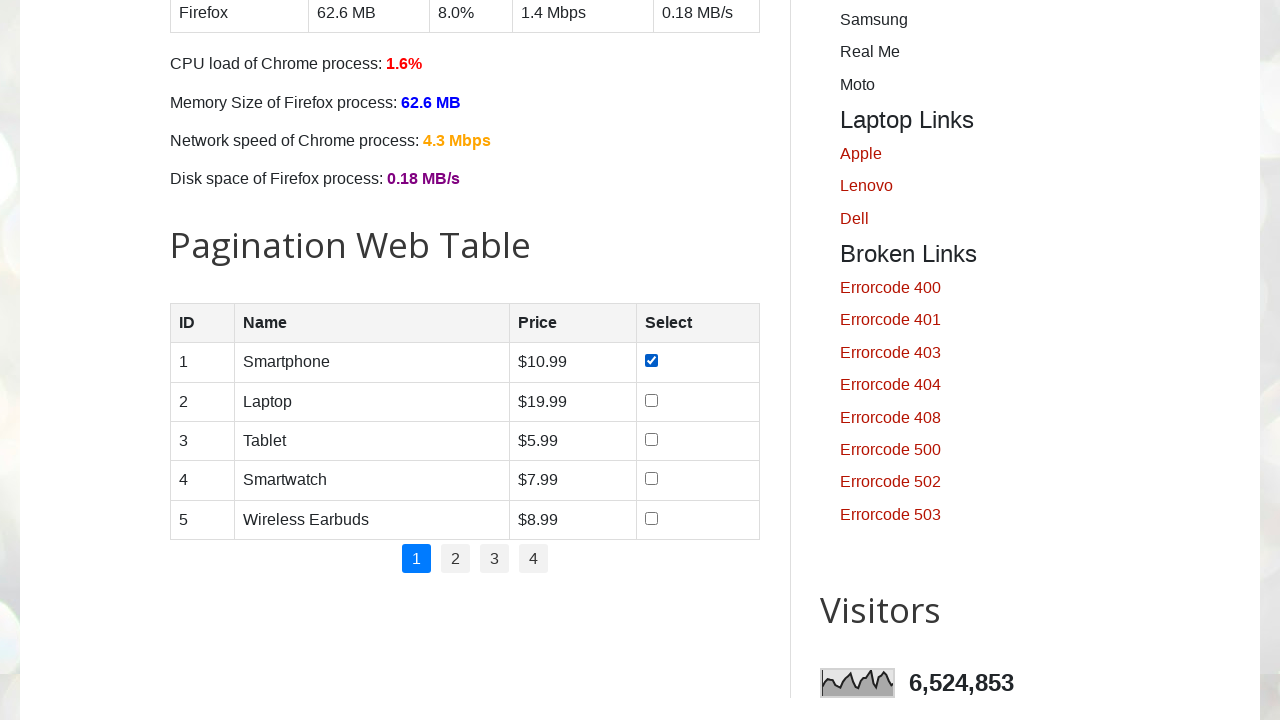

Checked an unchecked checkbox
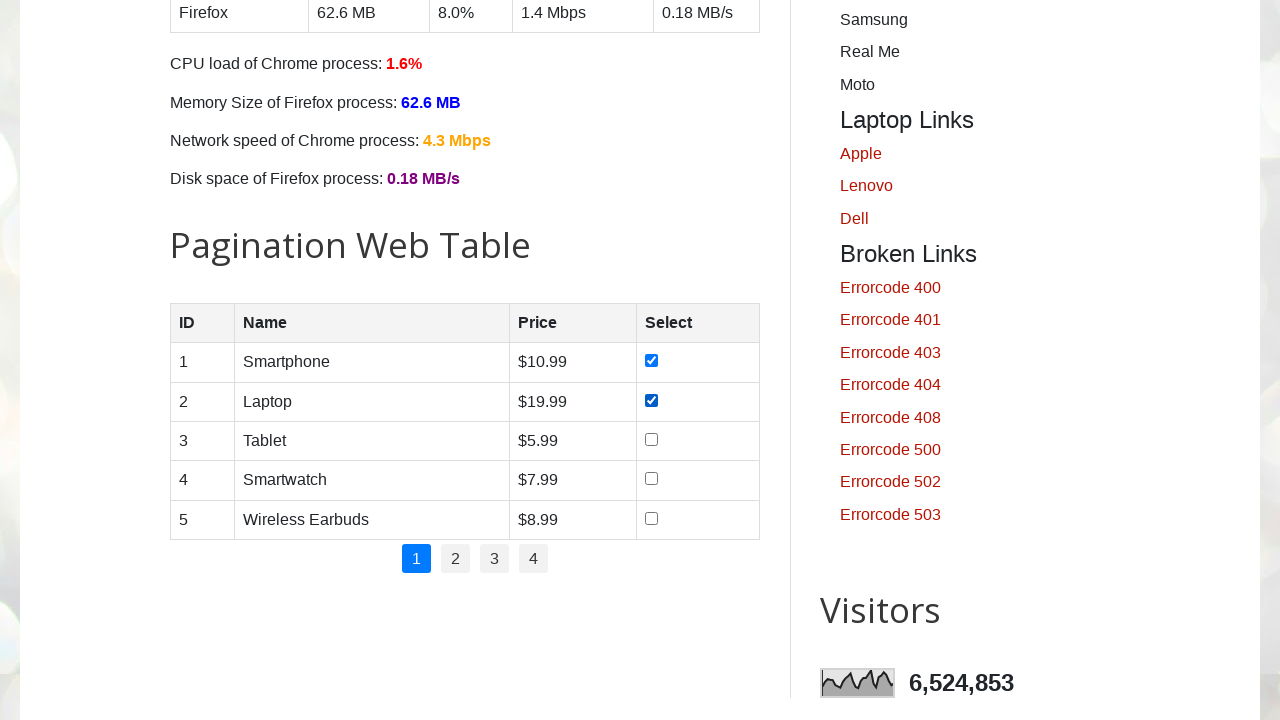

Verified checkbox is now checked
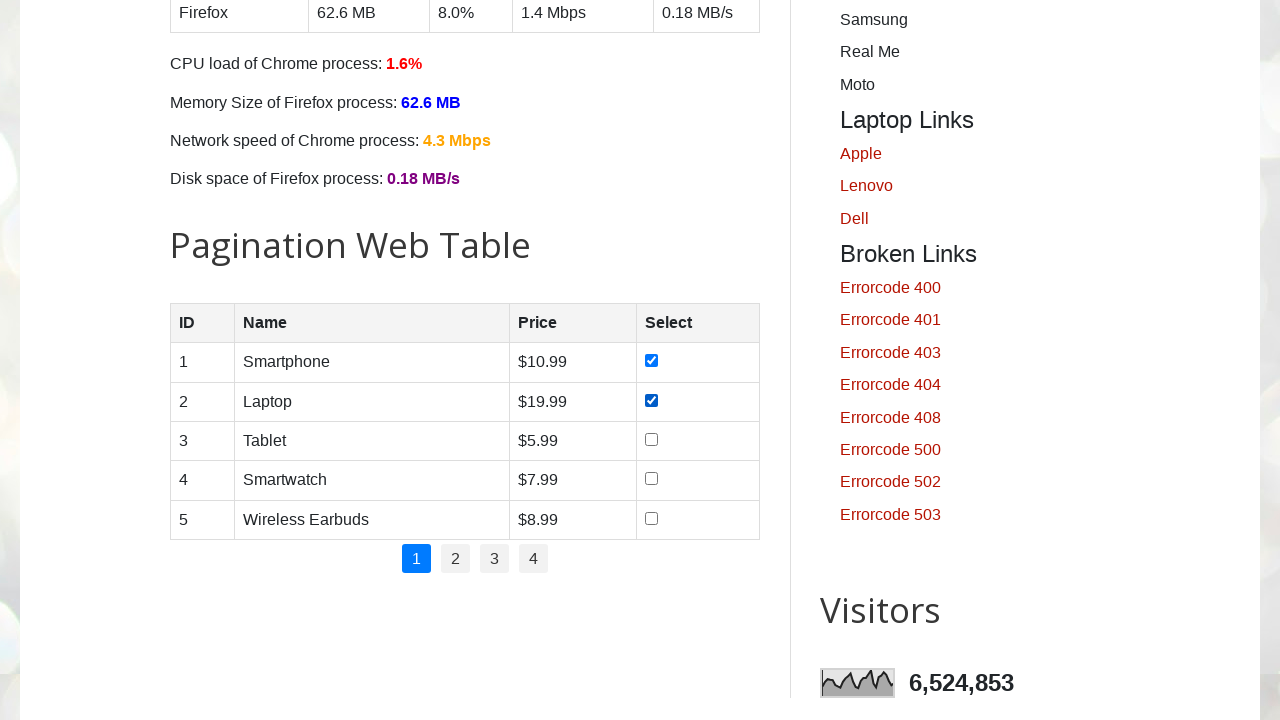

Checked an unchecked checkbox
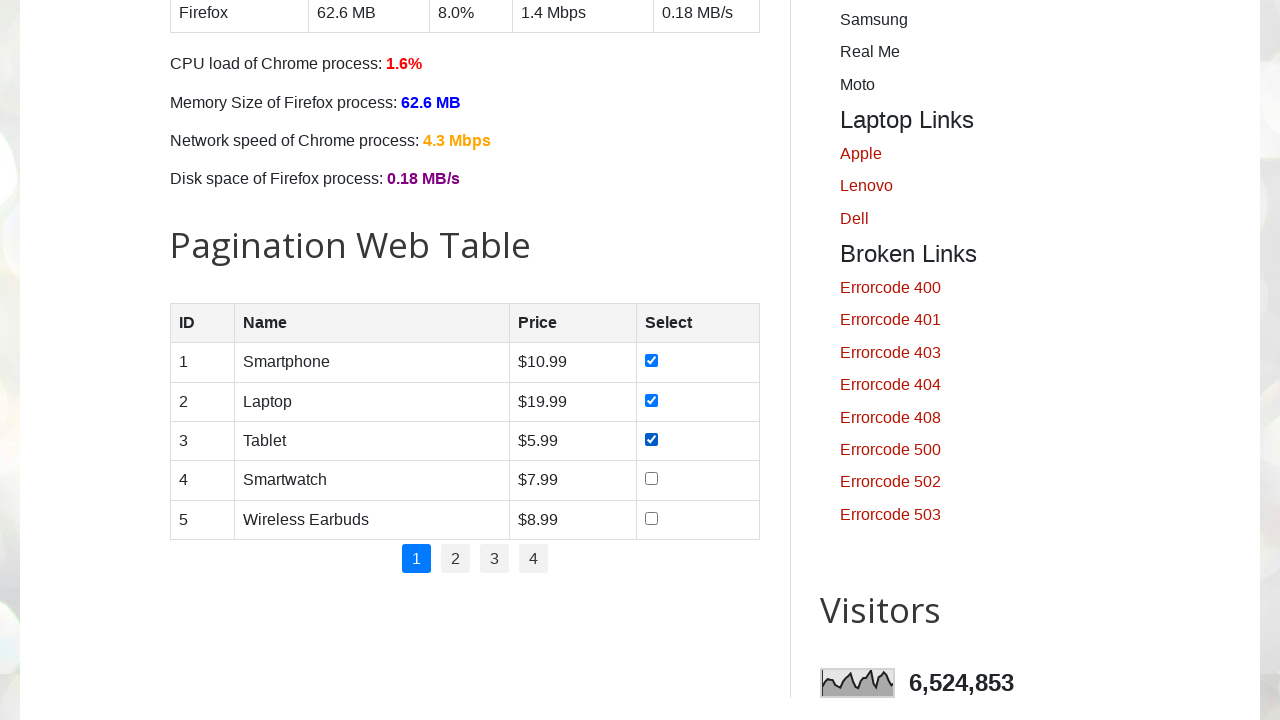

Verified checkbox is now checked
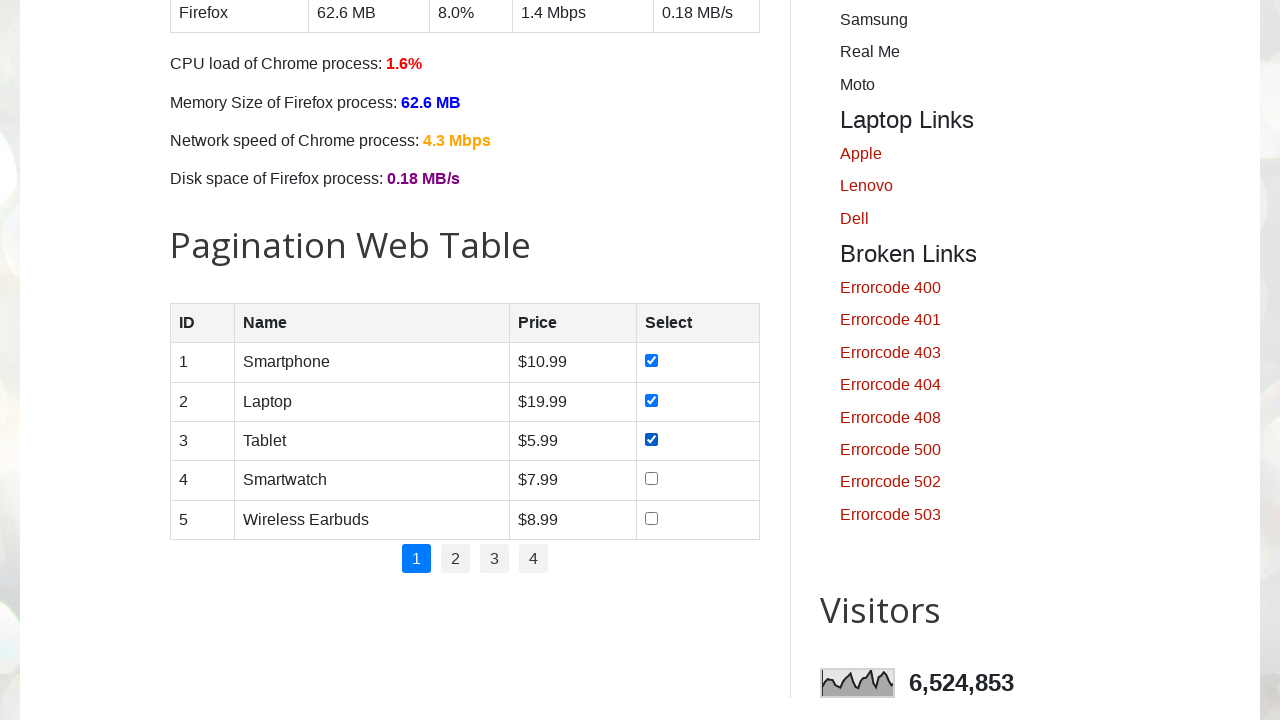

Checked an unchecked checkbox
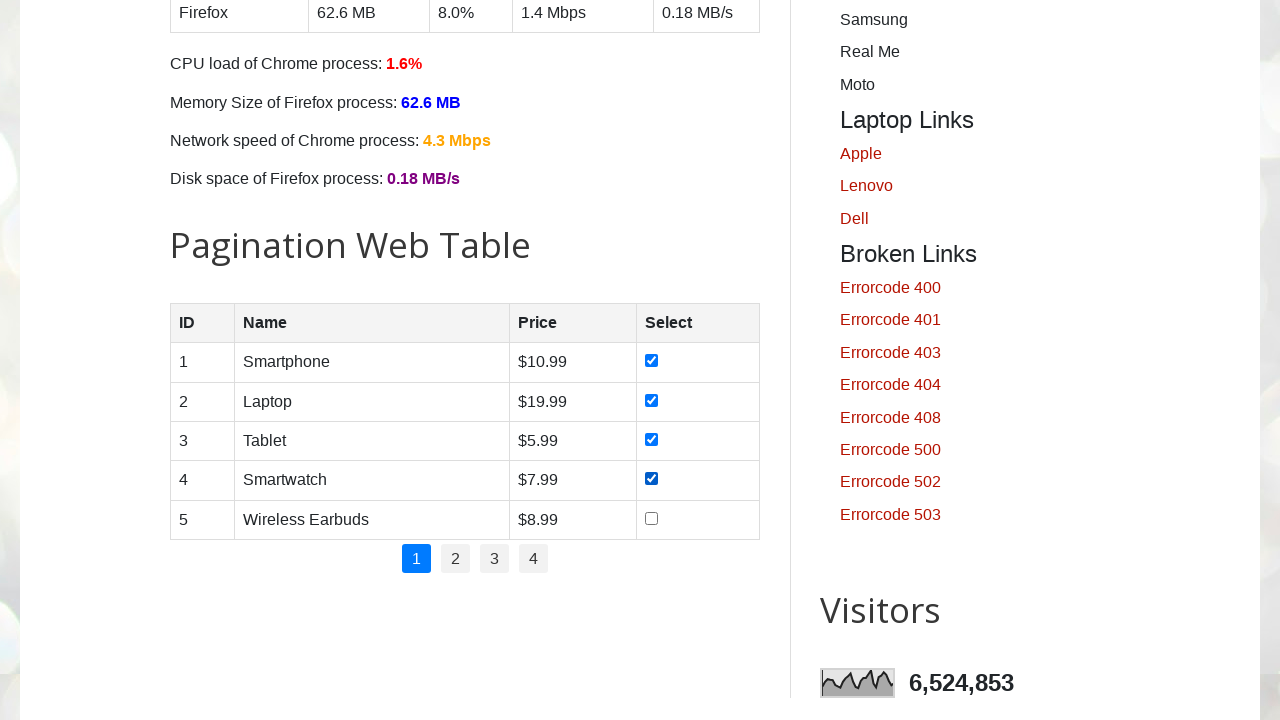

Verified checkbox is now checked
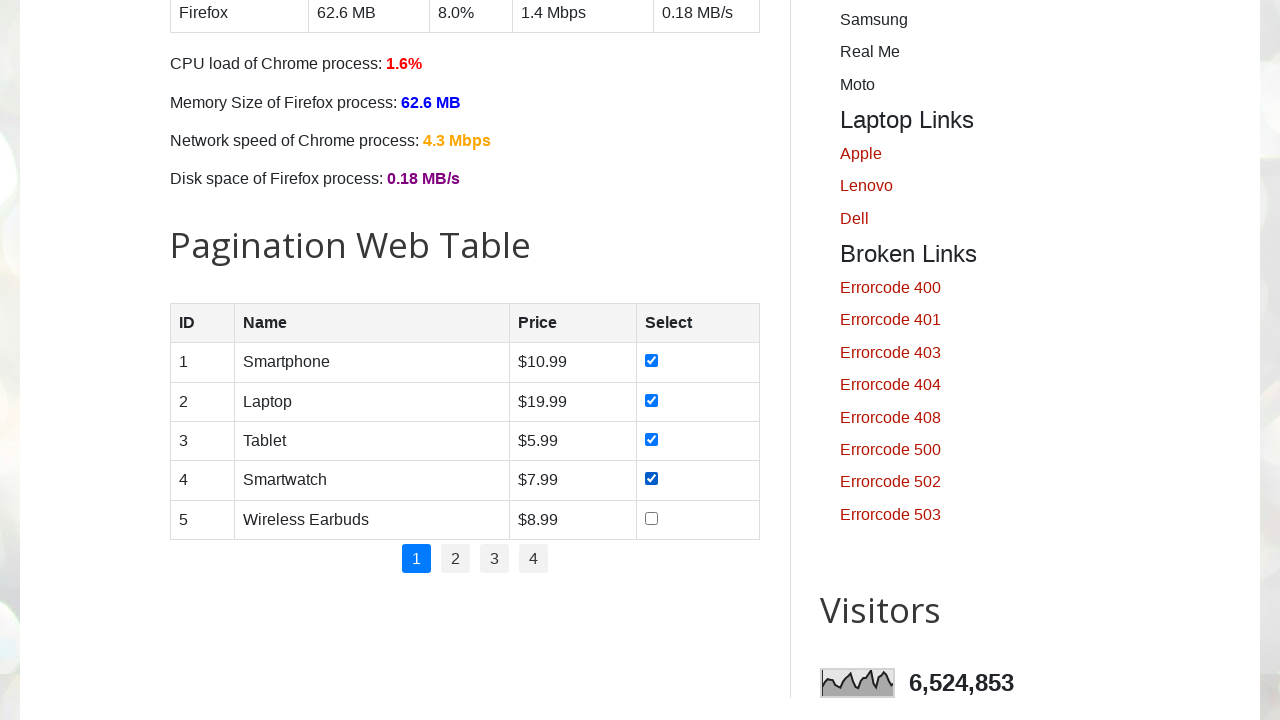

Checked an unchecked checkbox
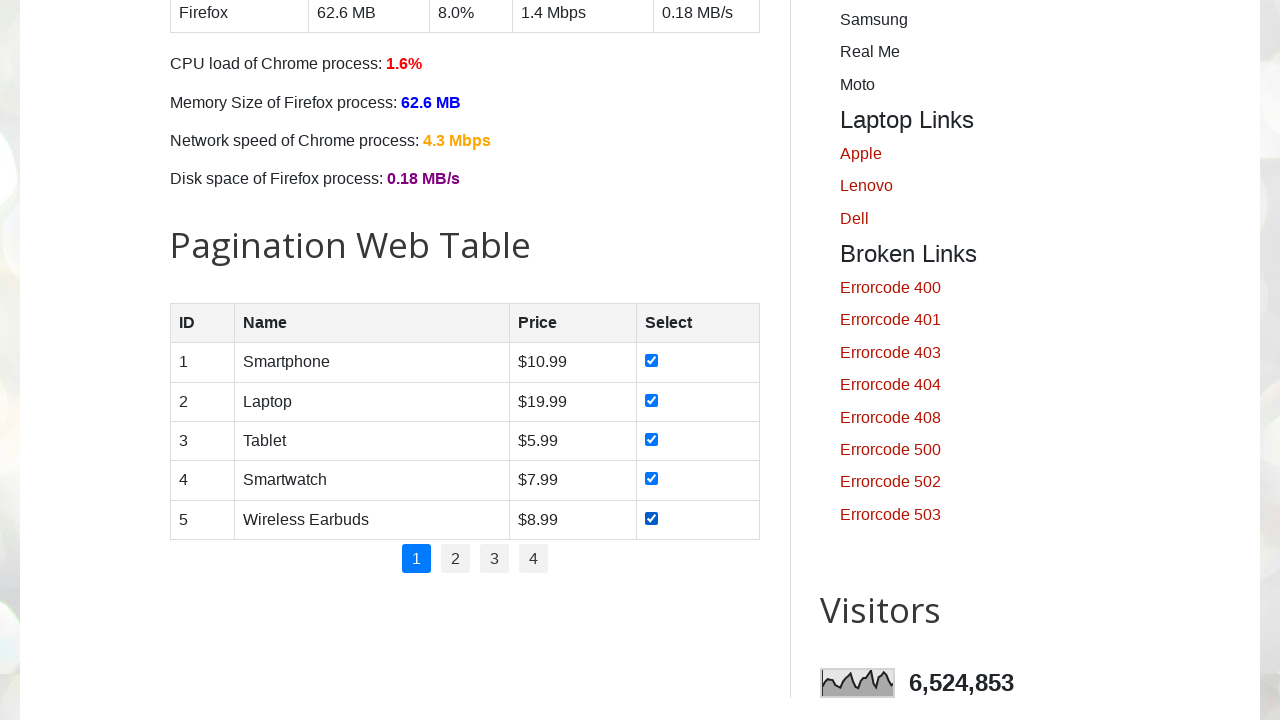

Verified checkbox is now checked
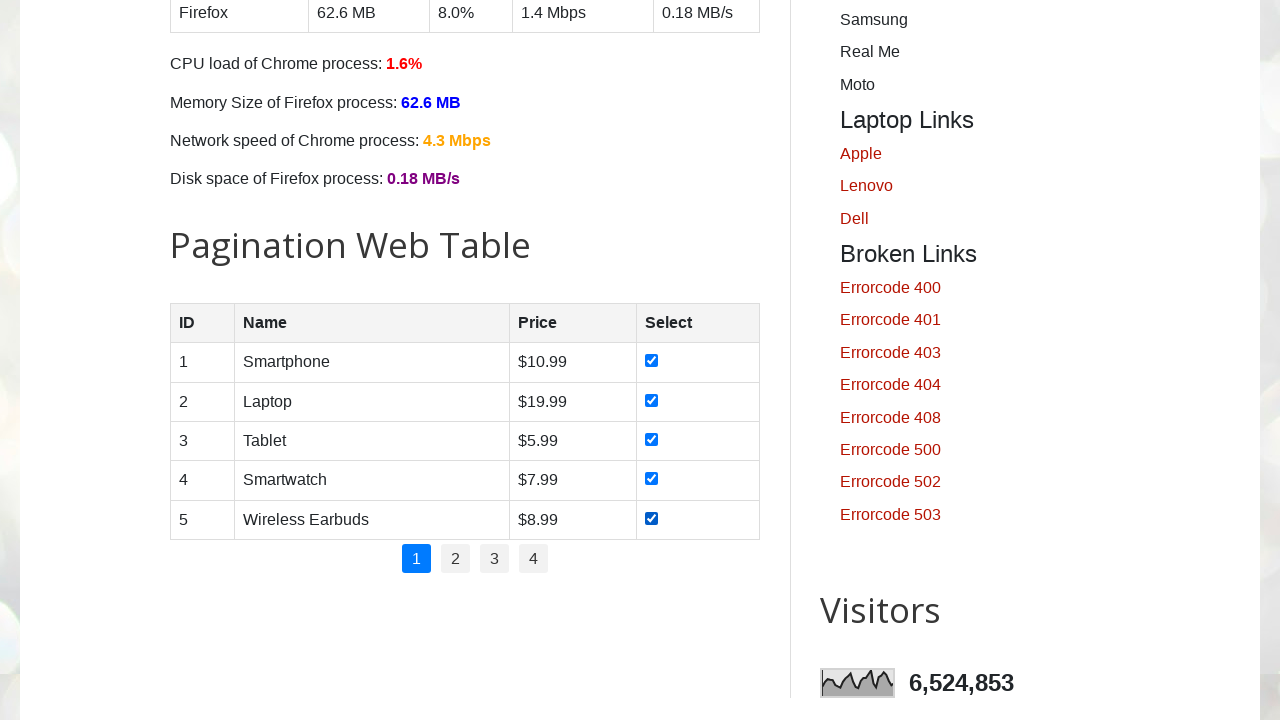

Checked an unchecked checkbox
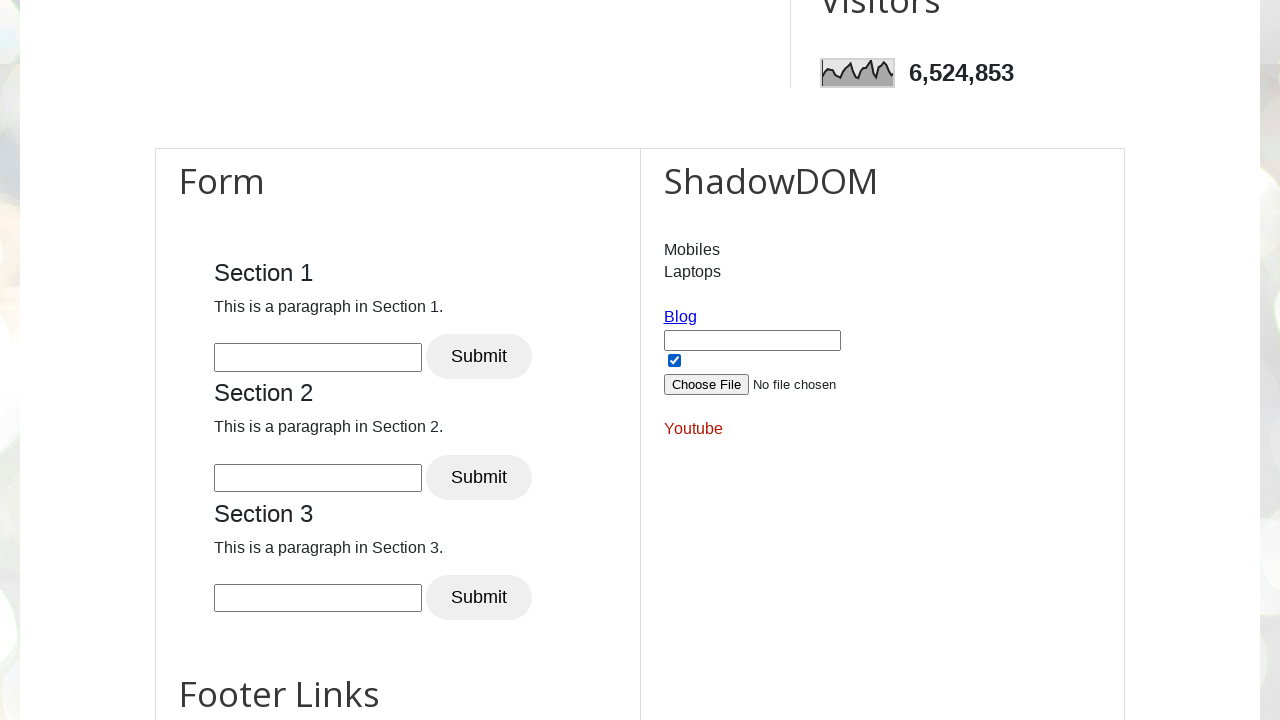

Verified checkbox is now checked
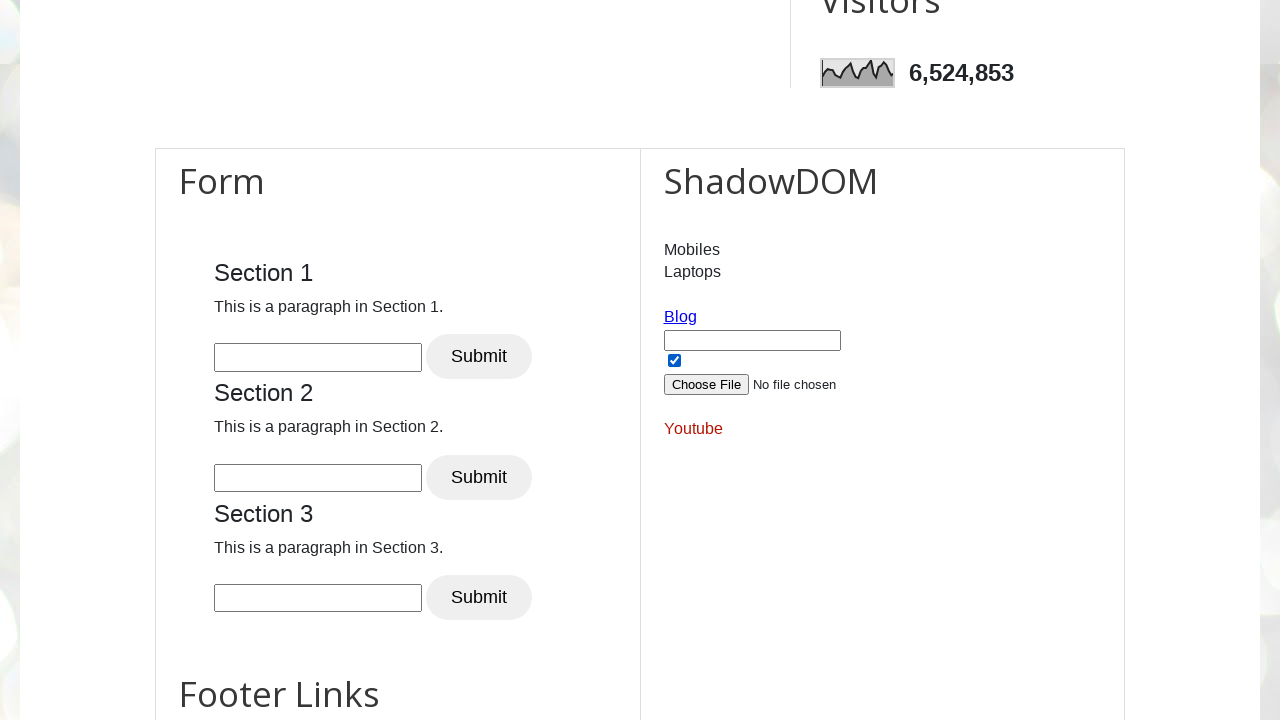

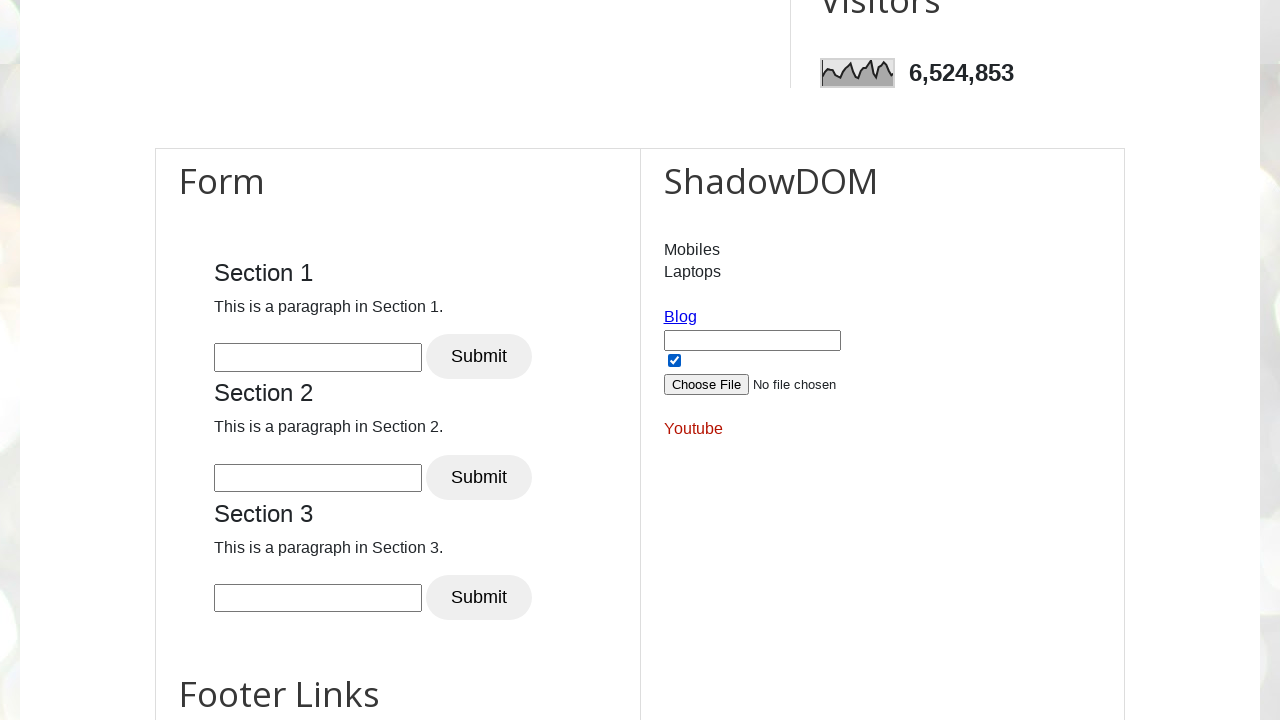